Tests navigation on the PF website by clicking on the "Graduate Gateway Program" header link to open it in a new tab.

Starting URL: https://pf.com.pk/

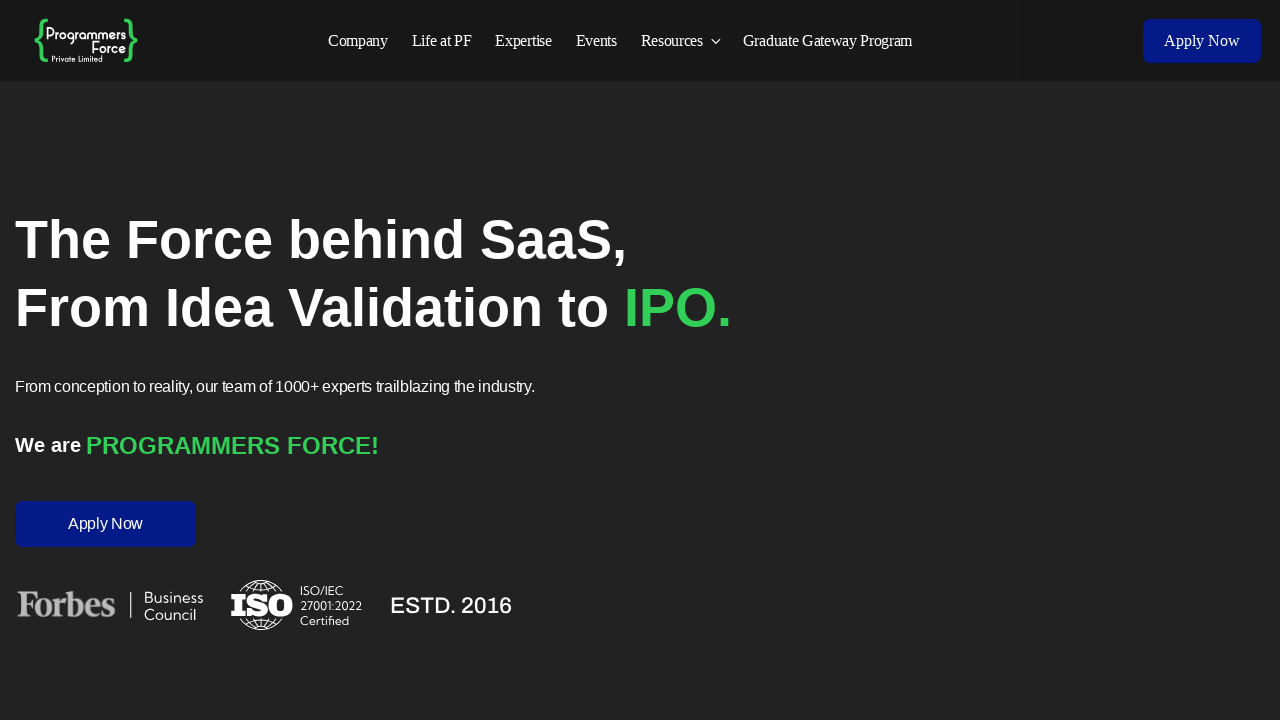

Clicked 'Graduate Gateway Program' link with Ctrl modifier to open in new tab at (827, 40) on text=Graduate Gateway Program
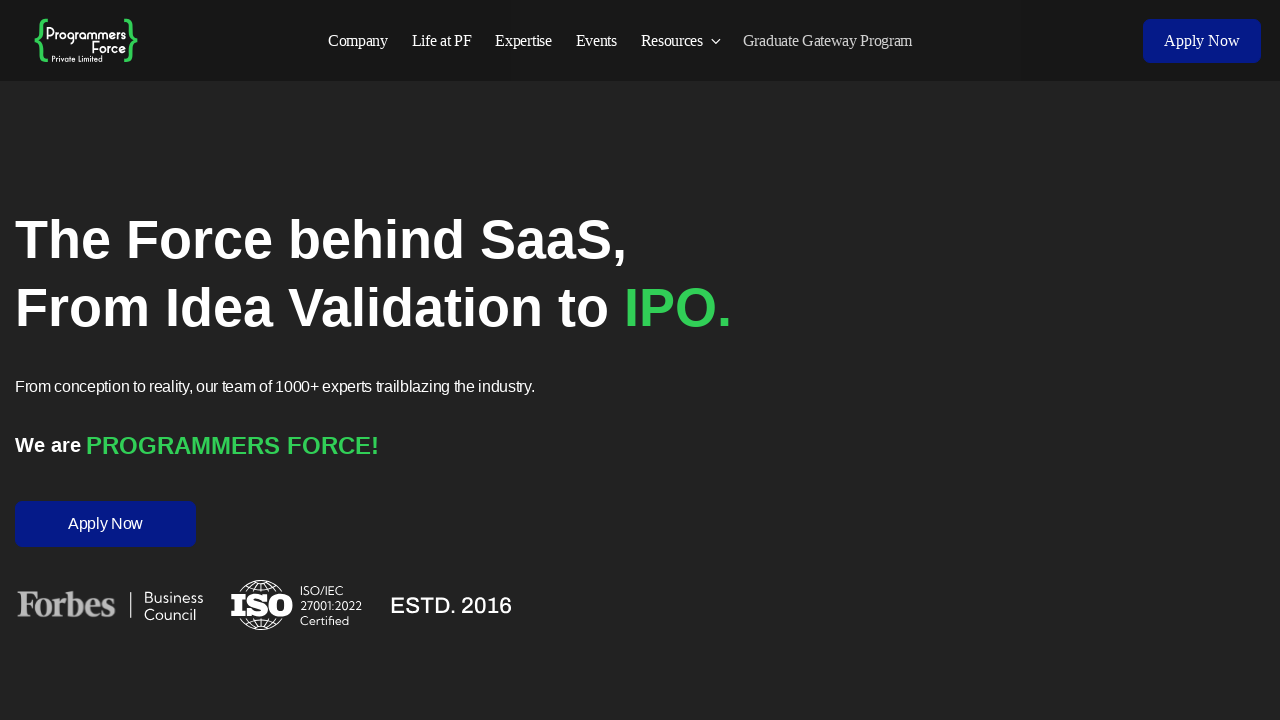

Waited 1000ms for new tab to open
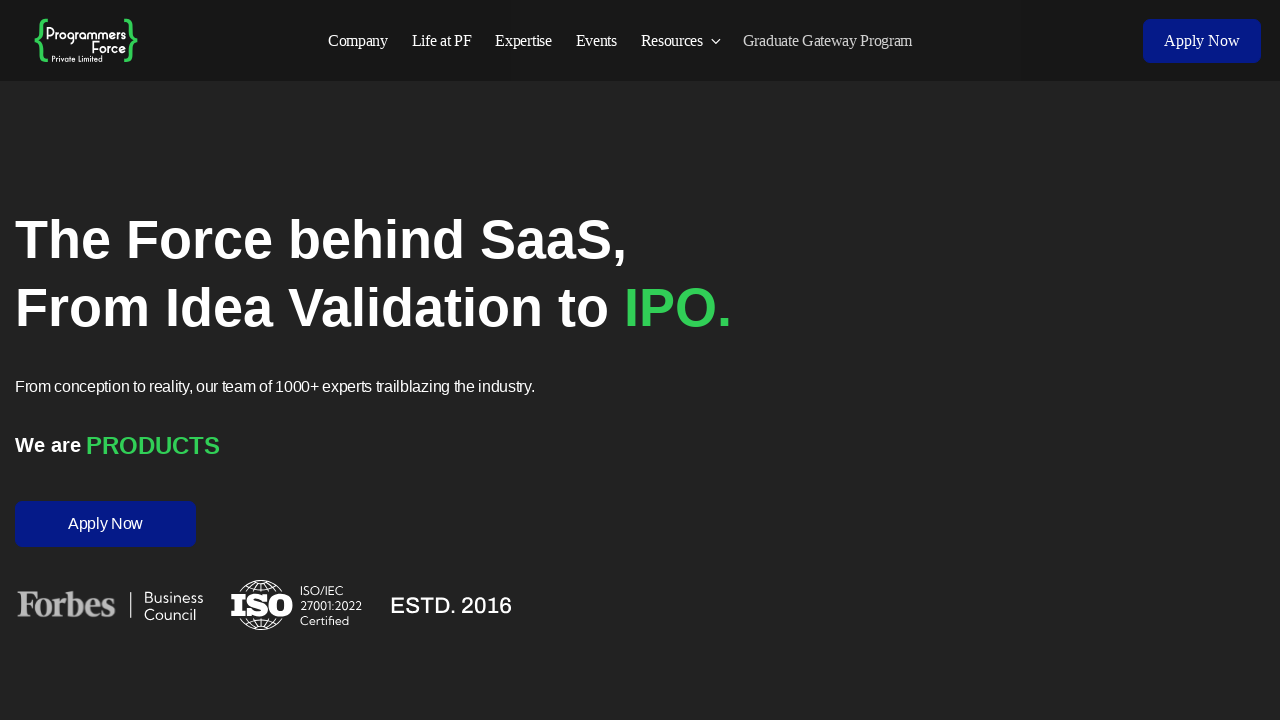

Retrieved all pages from browser context
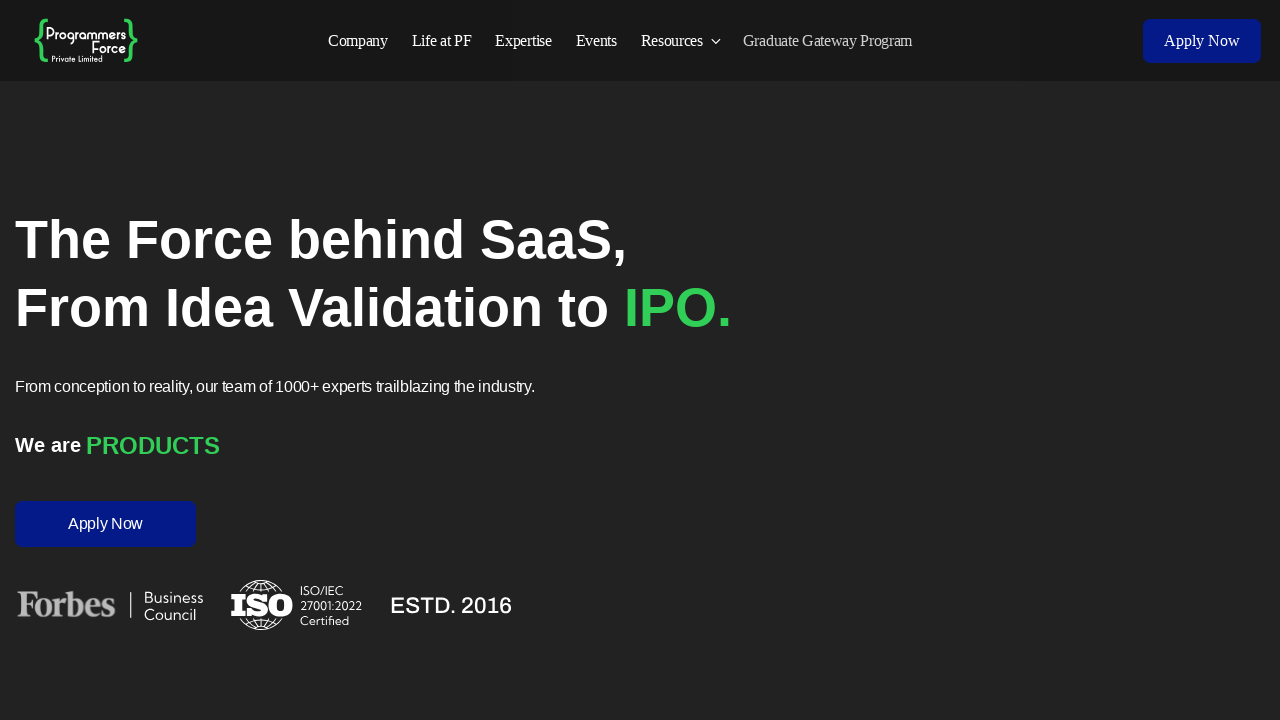

New tab detected, switched to the most recent page
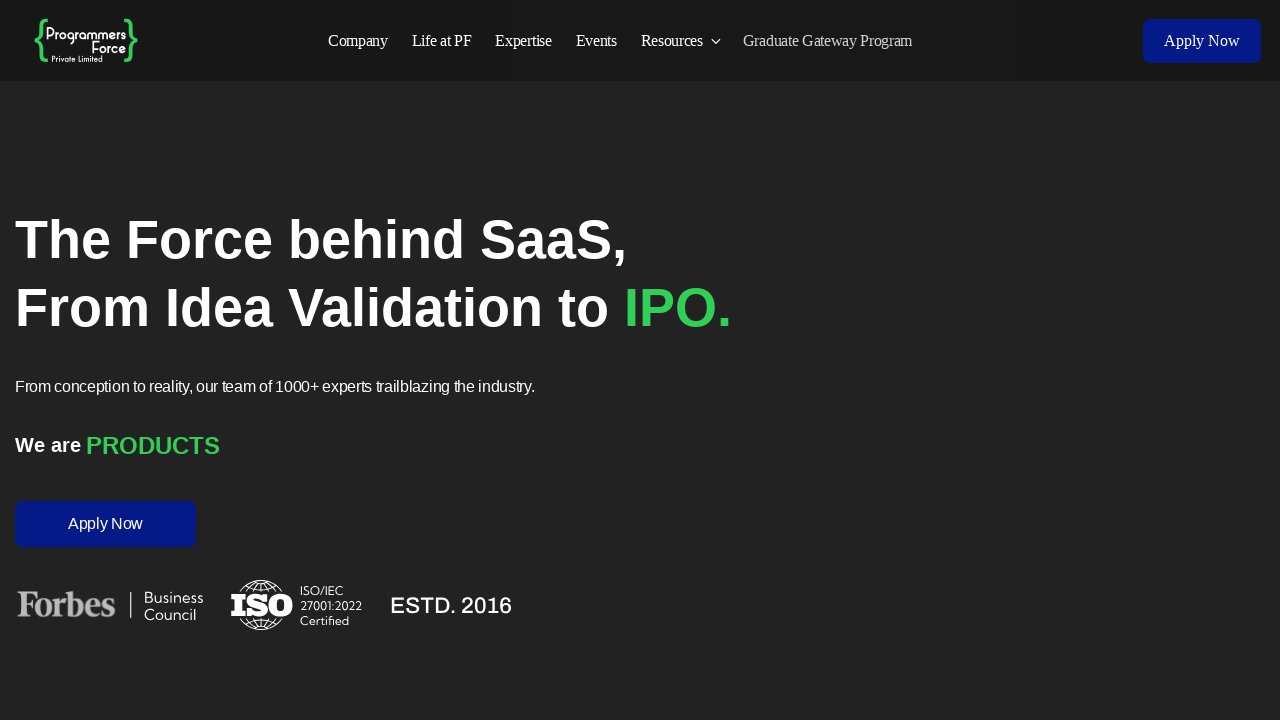

New tab finished loading to domcontentloaded state
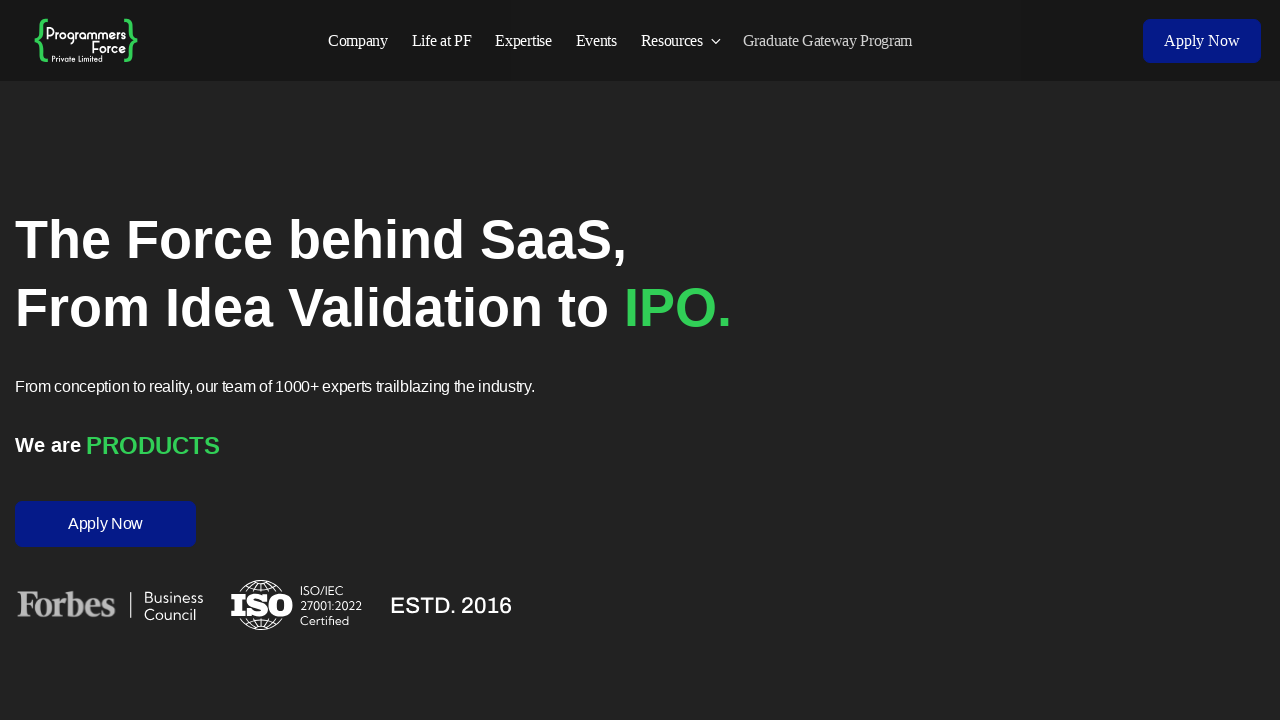

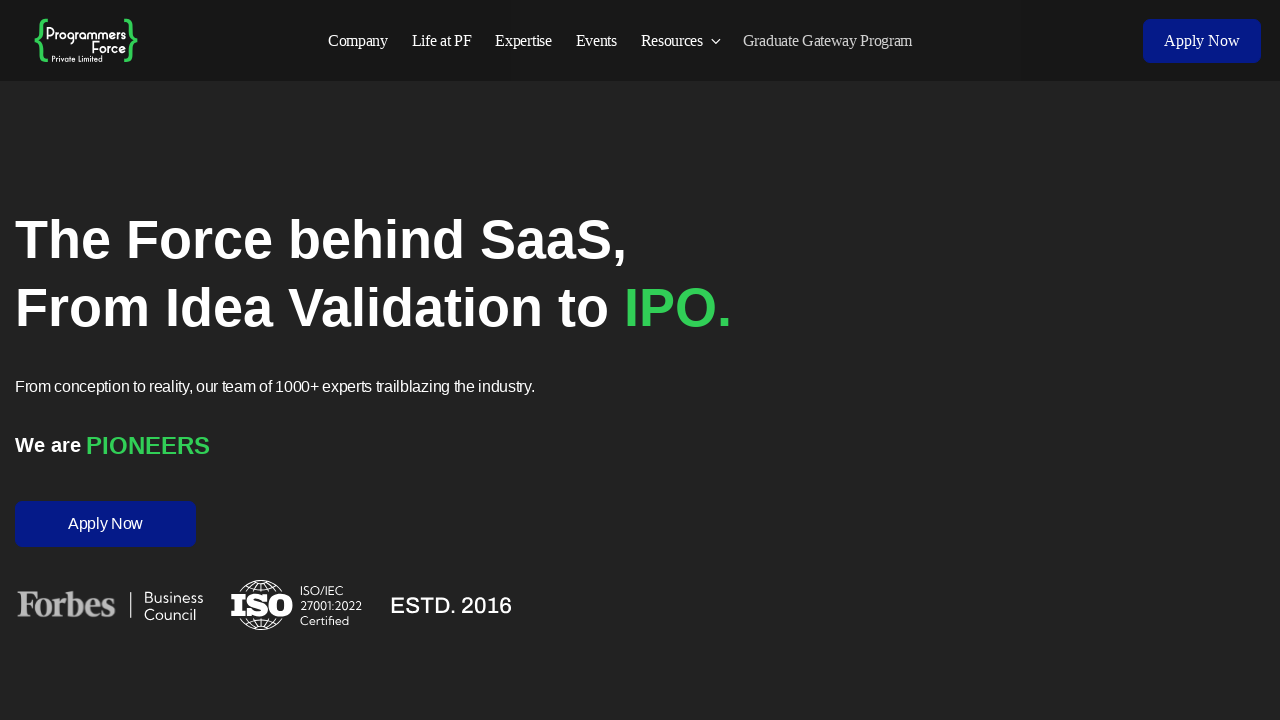